Tests calendar date picker functionality by selecting a specific date (June 15, 2027) through year, month, and day selection, then verifies the selected values are correctly displayed in the input fields.

Starting URL: https://rahulshettyacademy.com/seleniumPractise/#/offers

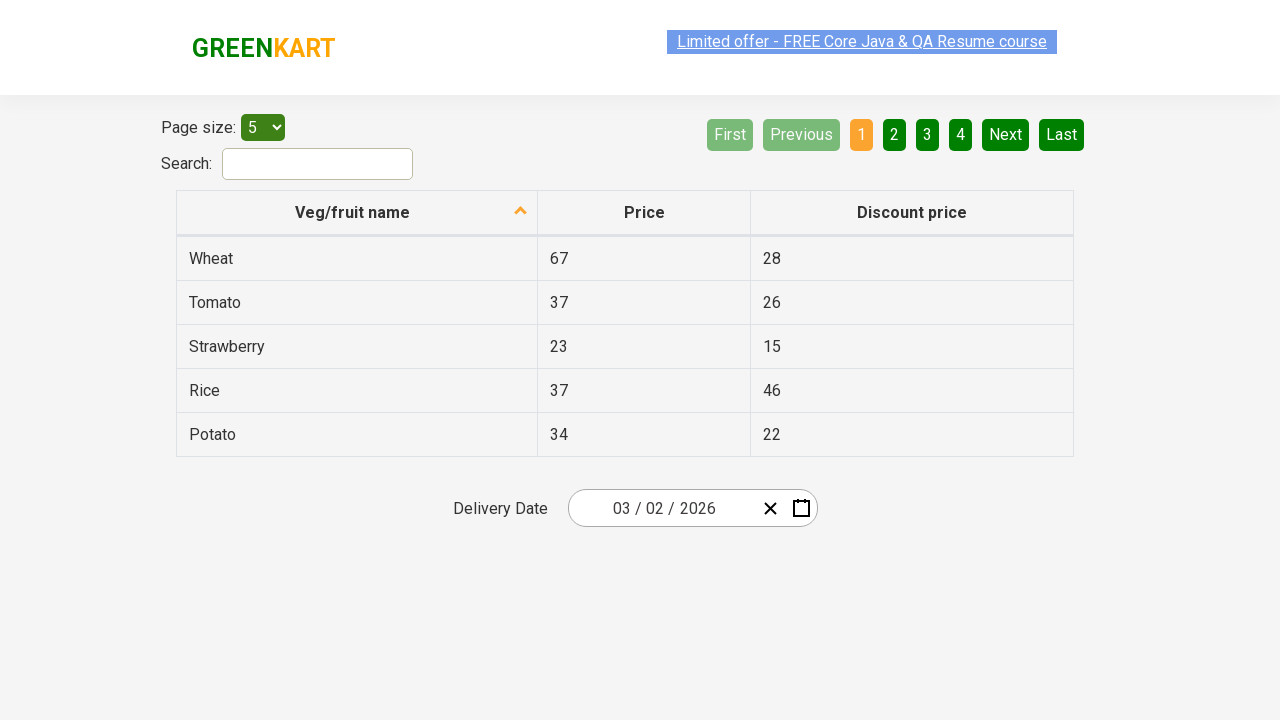

Clicked date picker input group to open calendar at (662, 508) on .react-date-picker__inputGroup
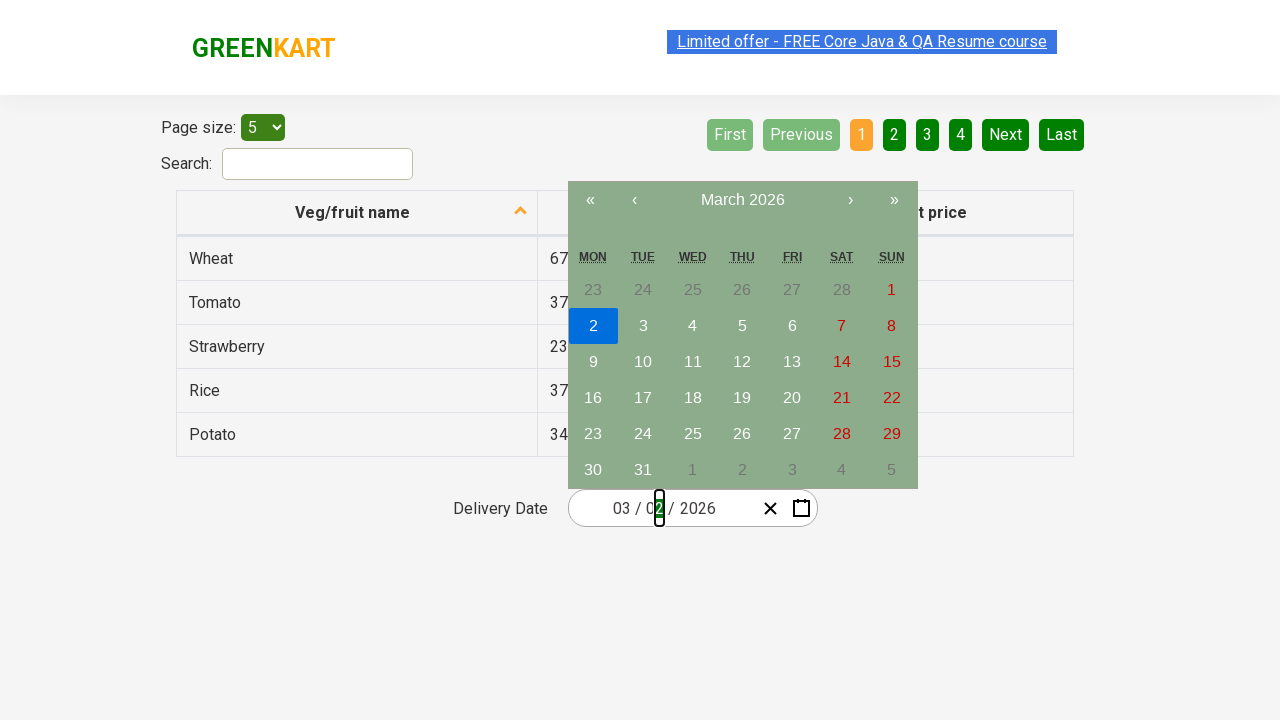

Clicked navigation label to navigate to month view at (742, 200) on .react-calendar__navigation__label__labelText
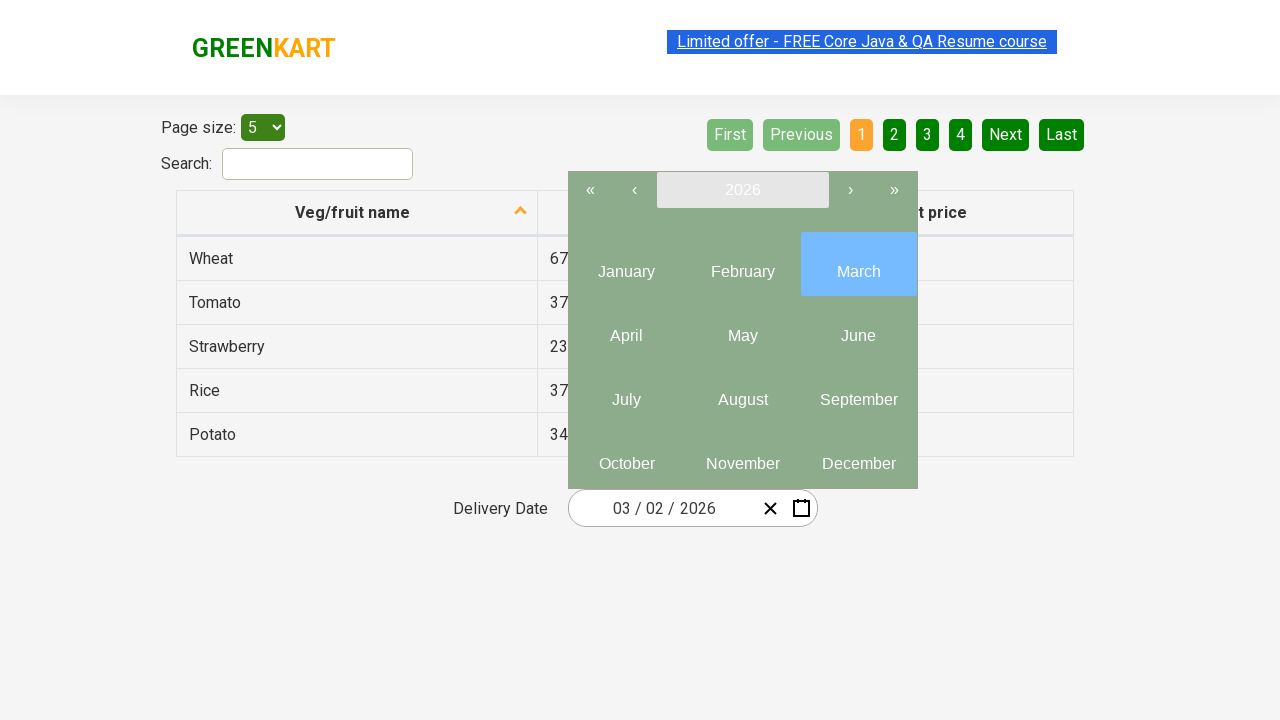

Clicked navigation label again to navigate to year view at (742, 190) on .react-calendar__navigation__label__labelText
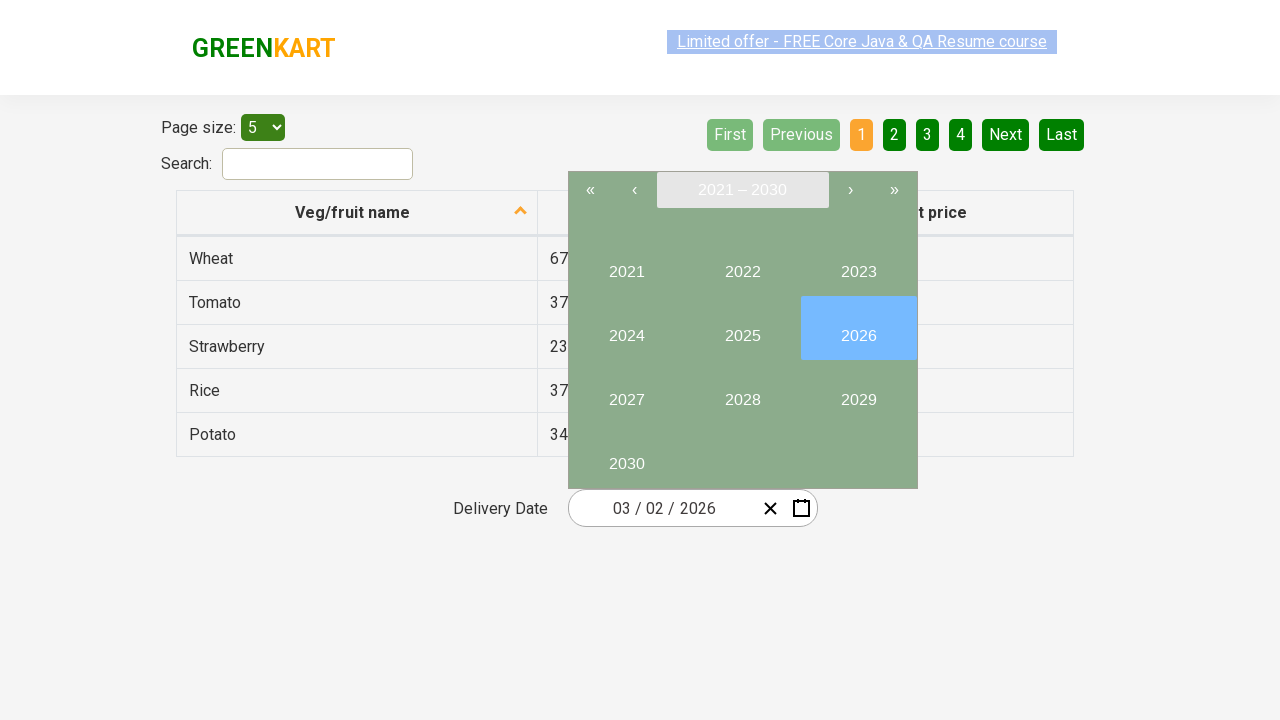

Selected year 2027 at (626, 392) on button:has-text("2027")
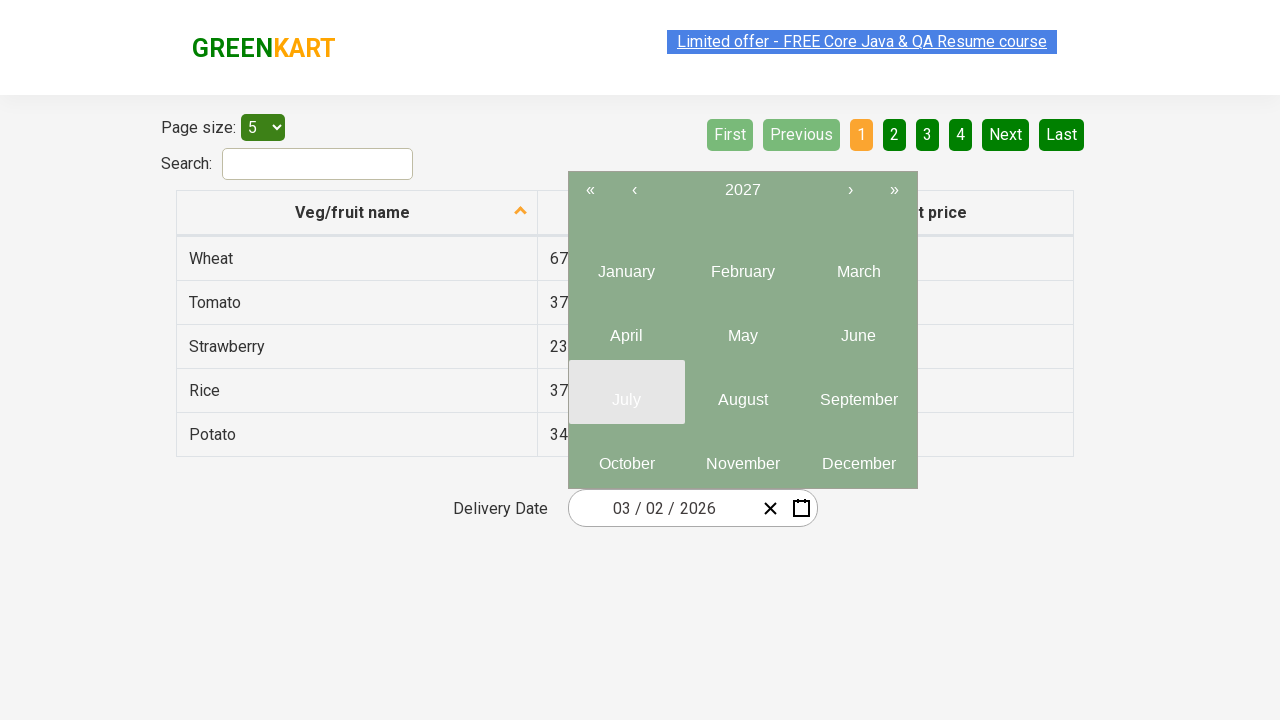

Selected month 6 (June) at (858, 328) on .react-calendar__year-view__months__month >> nth=5
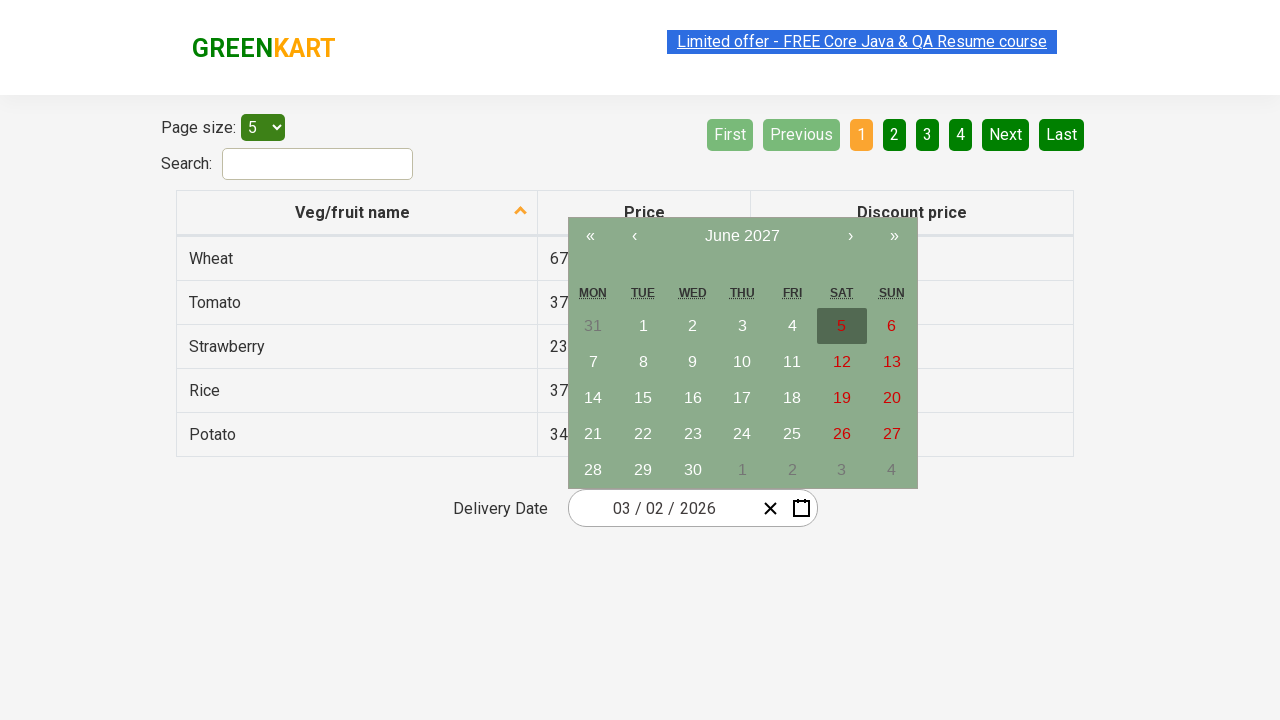

Selected day 15 at (643, 398) on abbr:has-text("15")
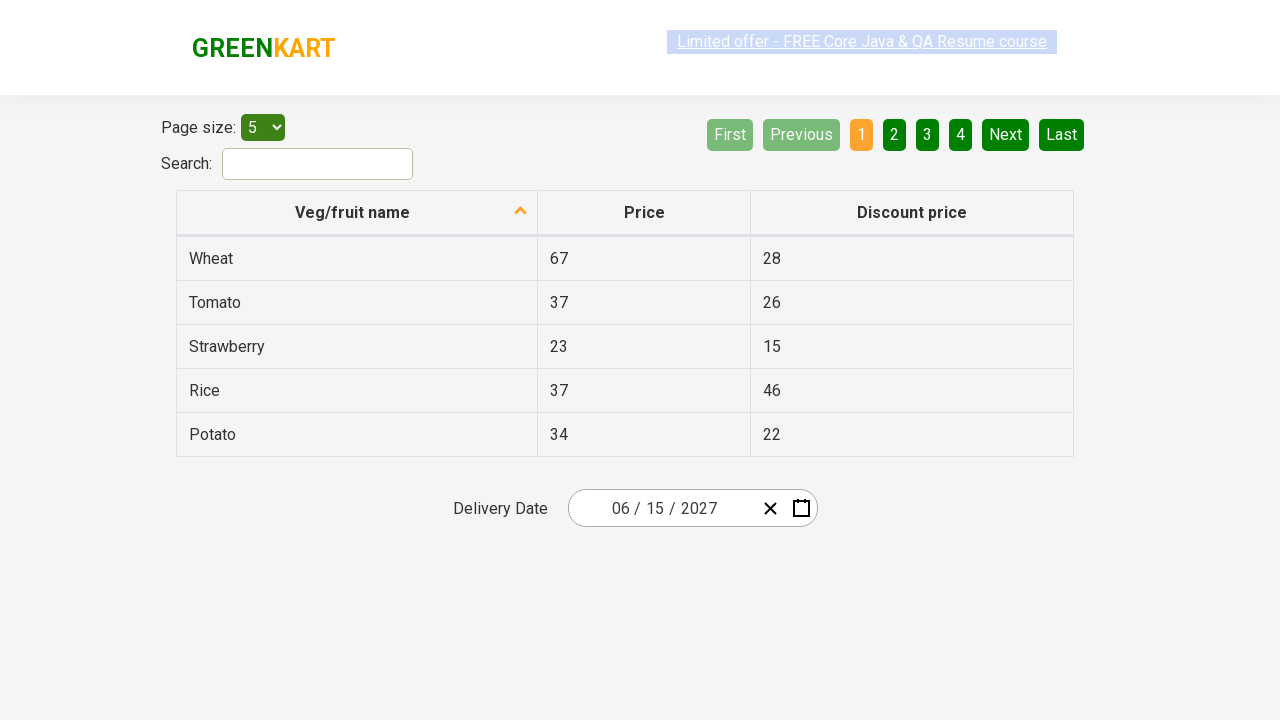

Waited for input element at index 0 to be ready
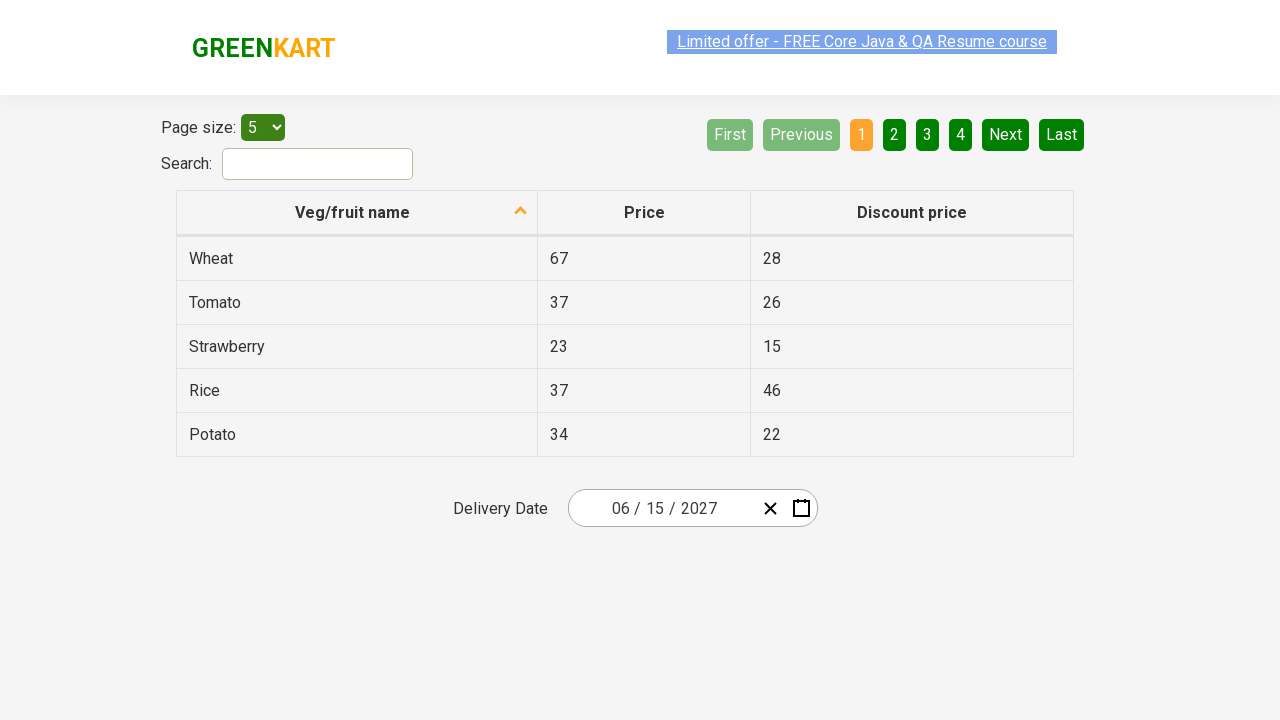

Verified input at index 0 contains expected value '6'
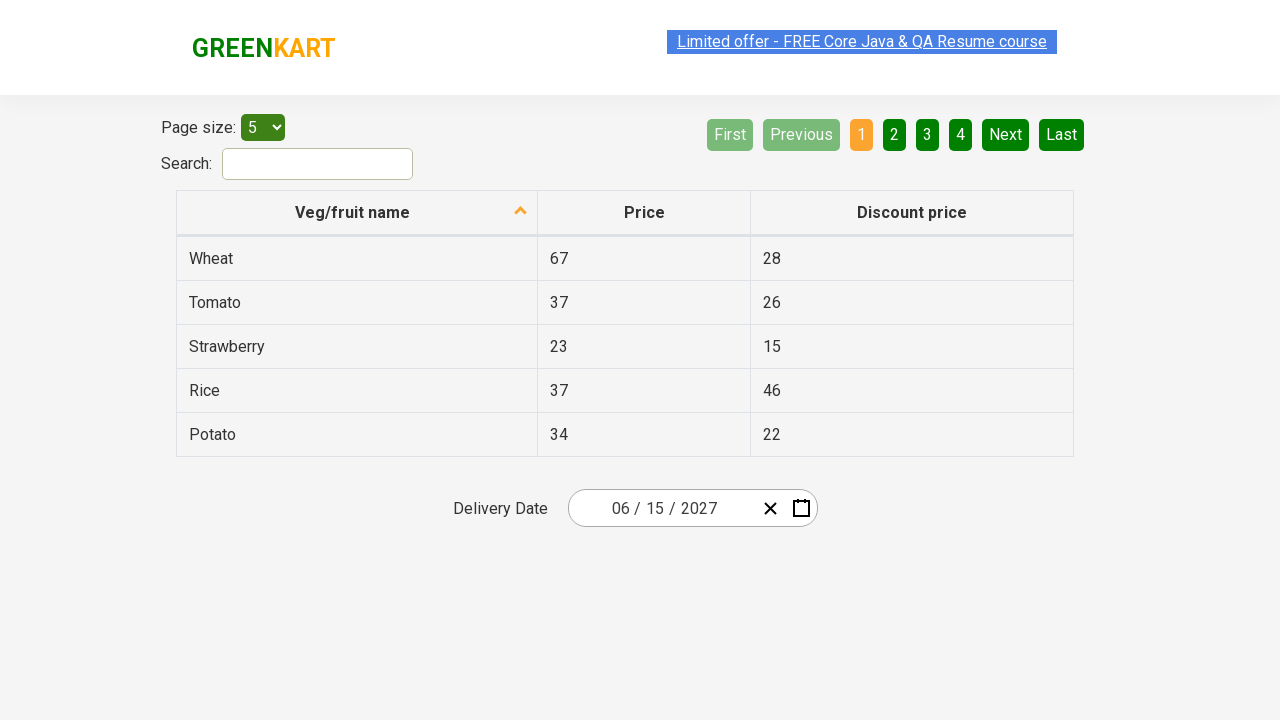

Waited for input element at index 1 to be ready
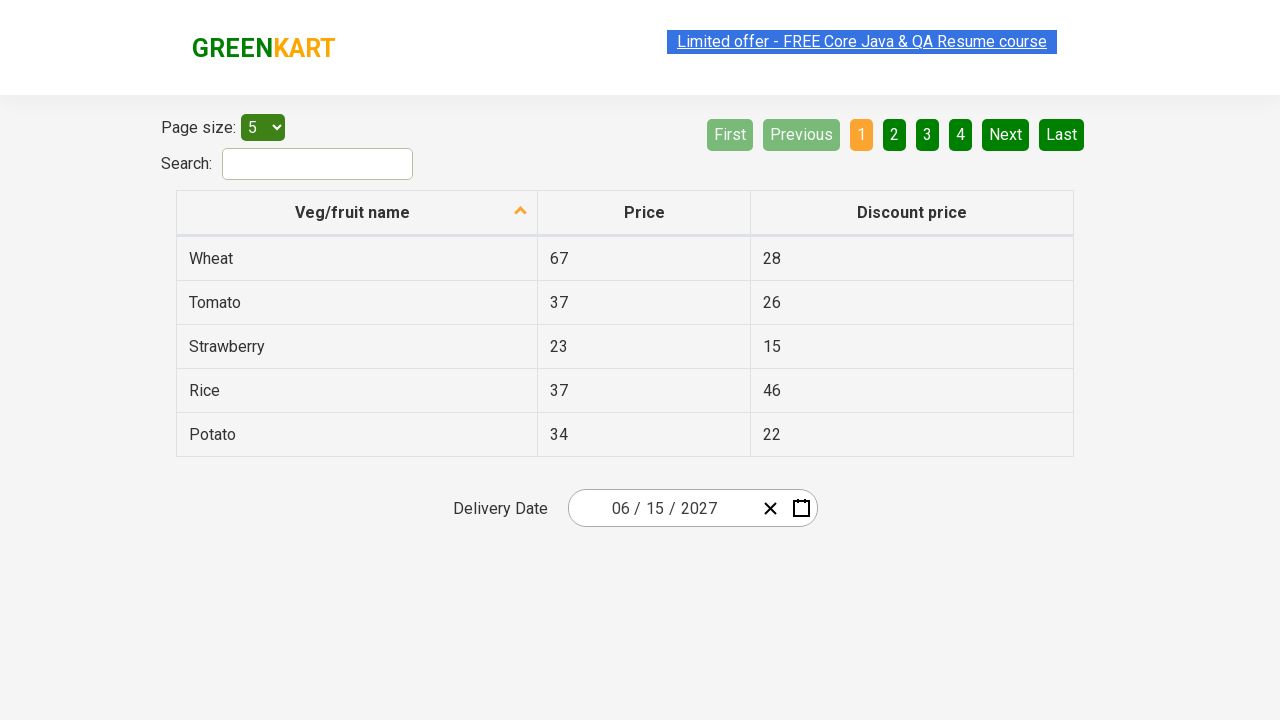

Verified input at index 1 contains expected value '15'
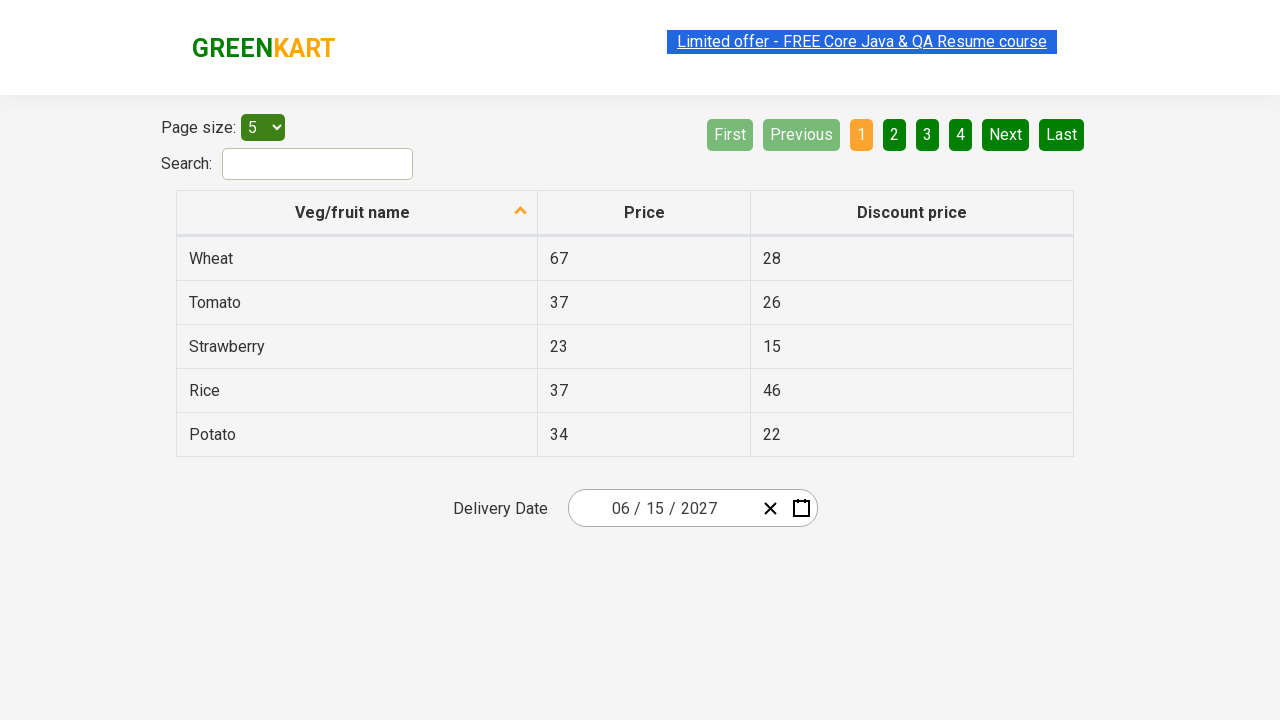

Waited for input element at index 2 to be ready
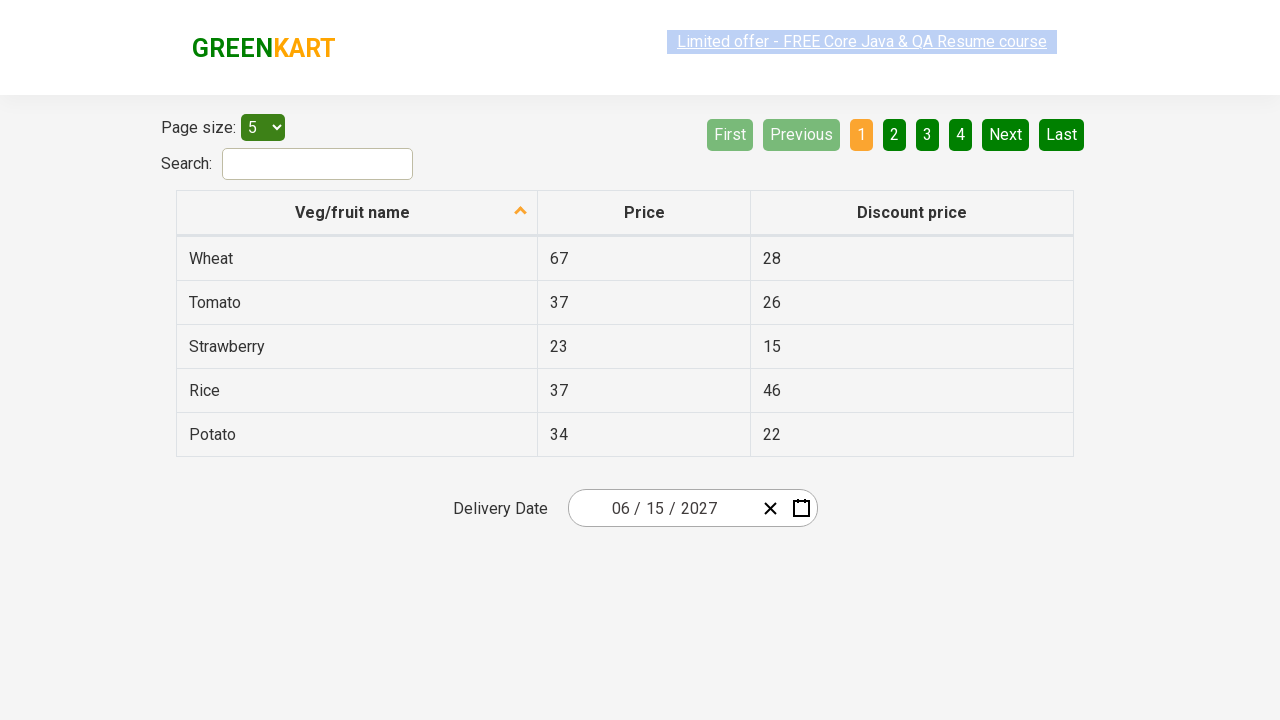

Verified input at index 2 contains expected value '2027'
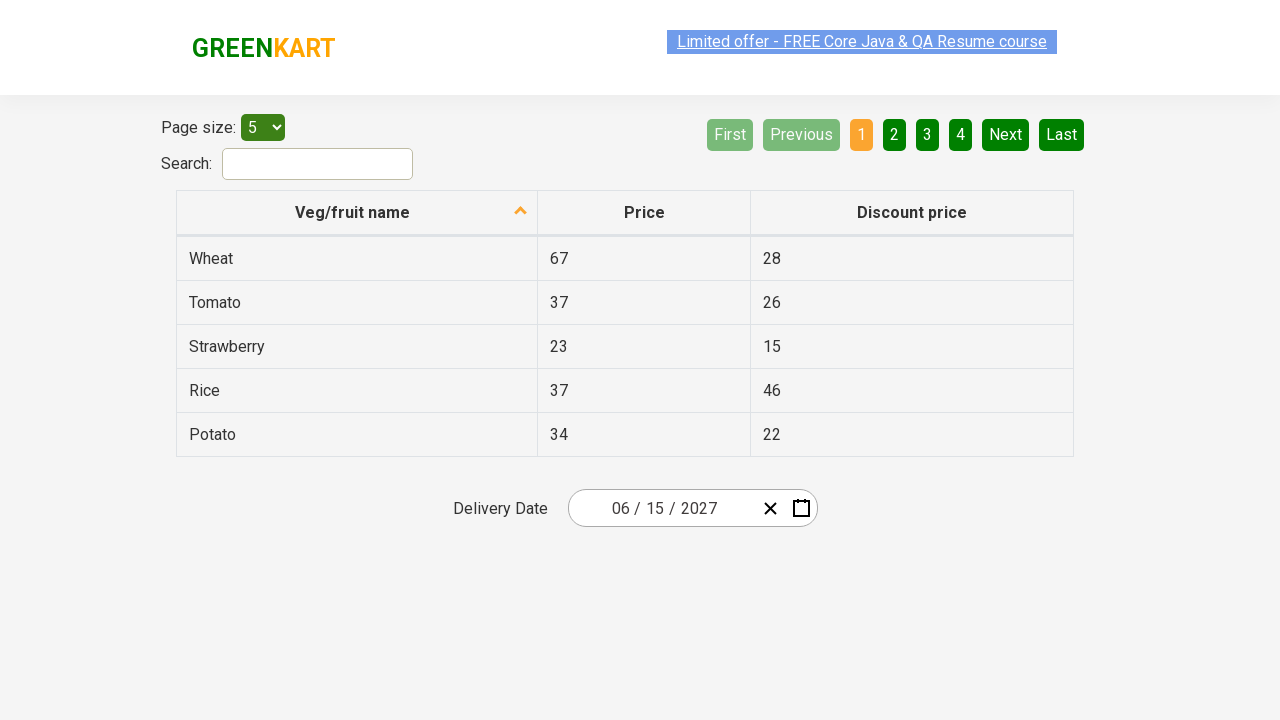

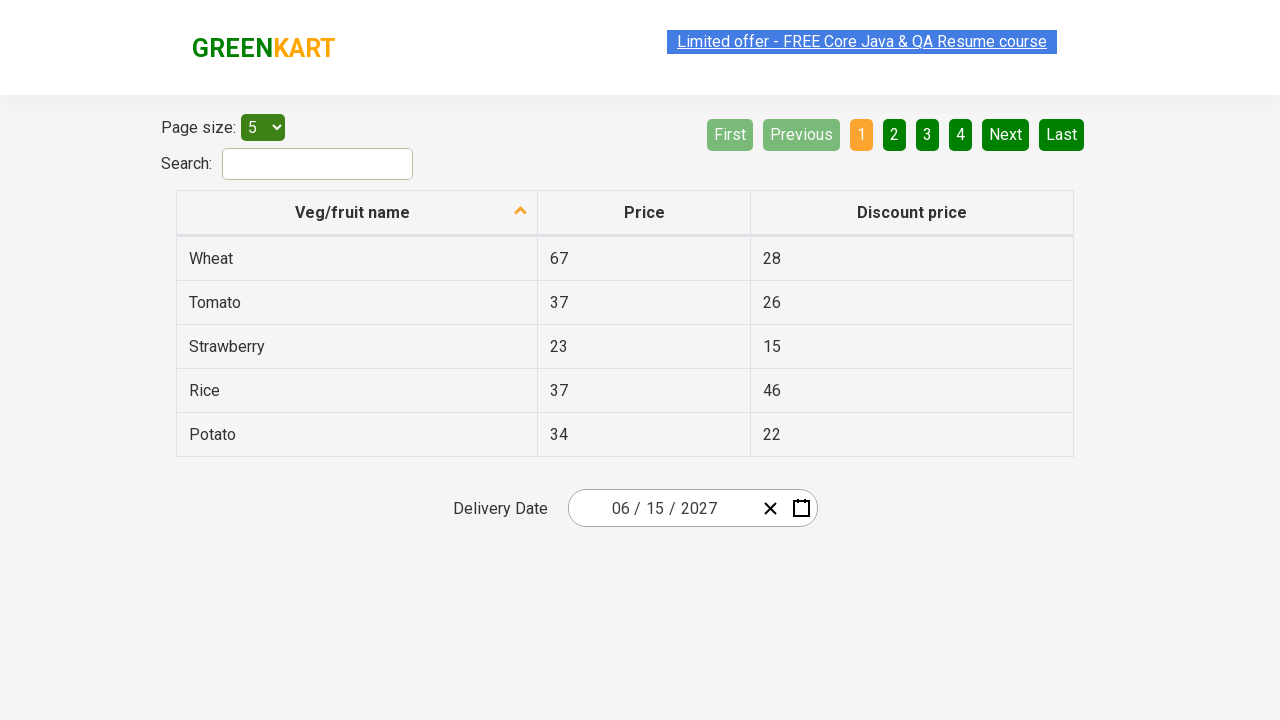